Gets the inner and outer HTML of a dropdown menu element

Starting URL: https://webdriver.io/

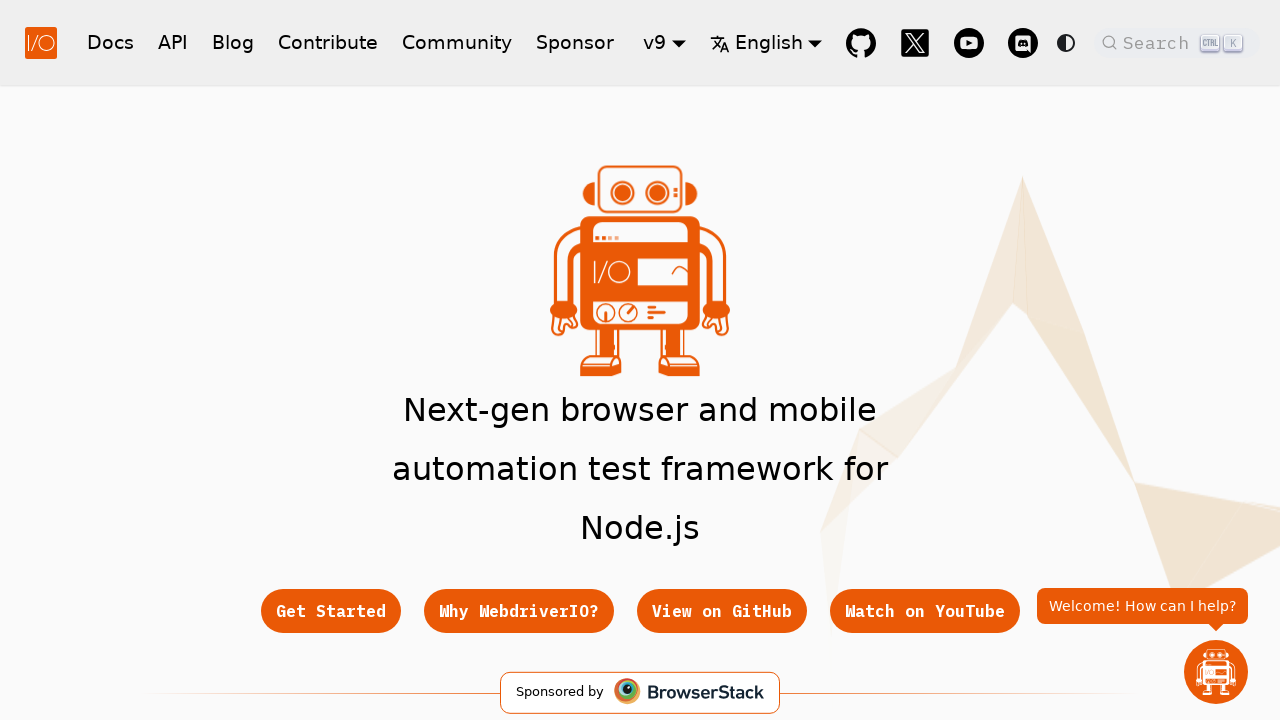

Navigated to https://webdriver.io/
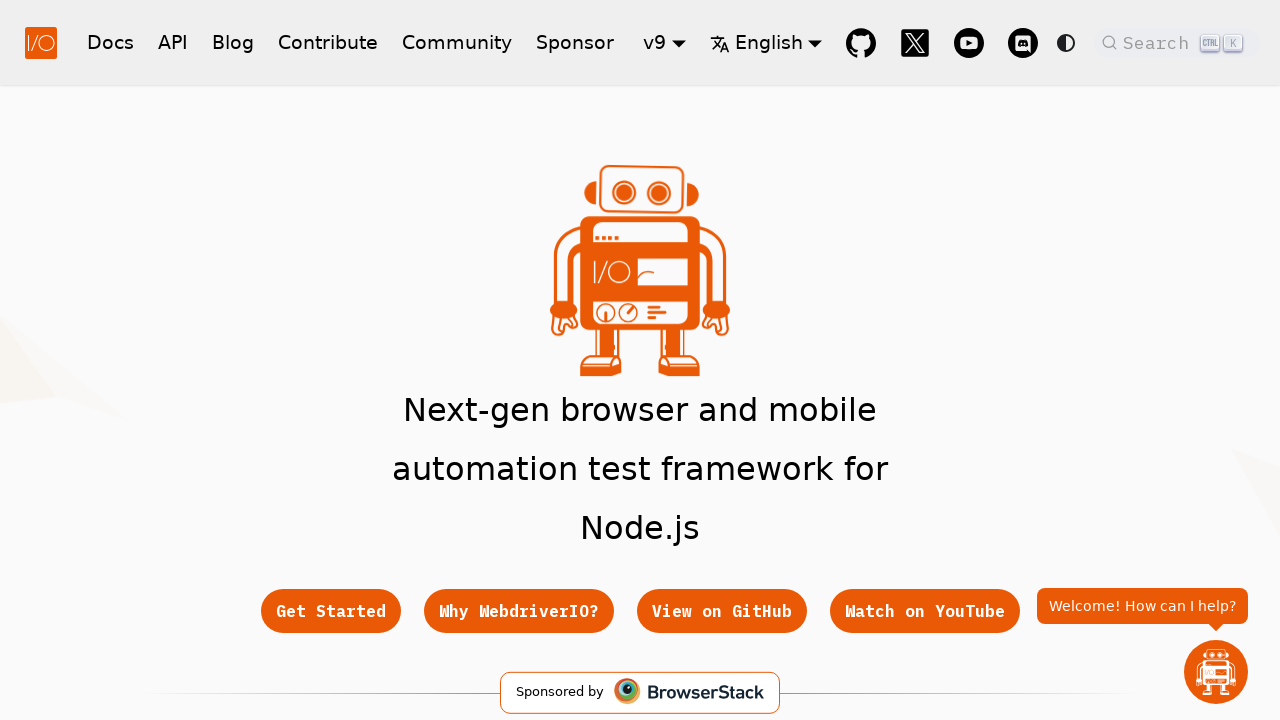

Located dropdown menu element
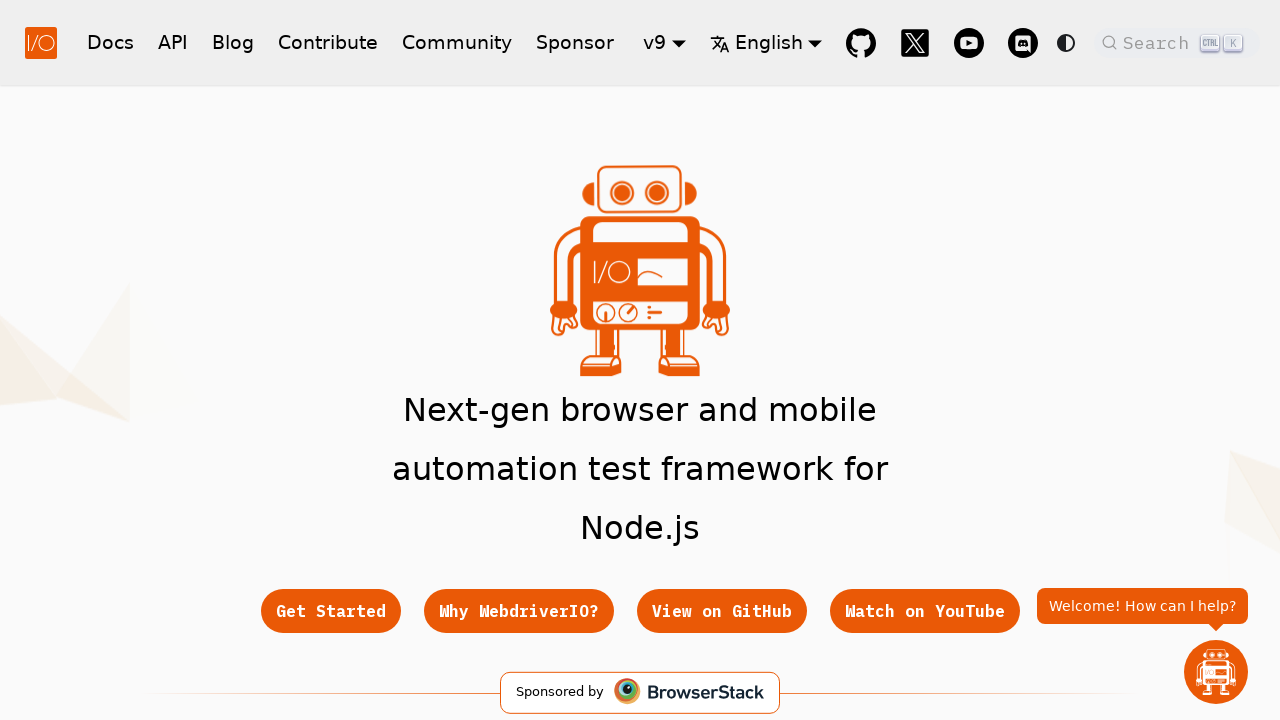

Retrieved outer HTML of dropdown menu element
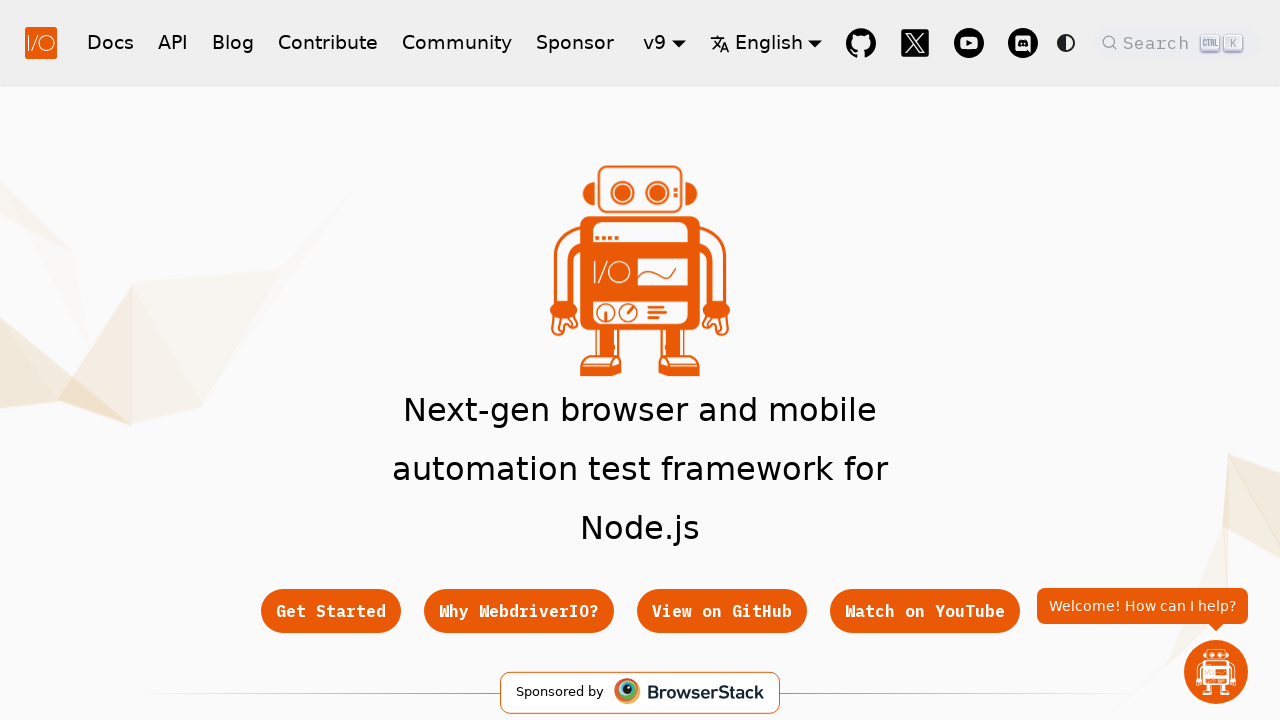

Retrieved inner HTML of dropdown menu element
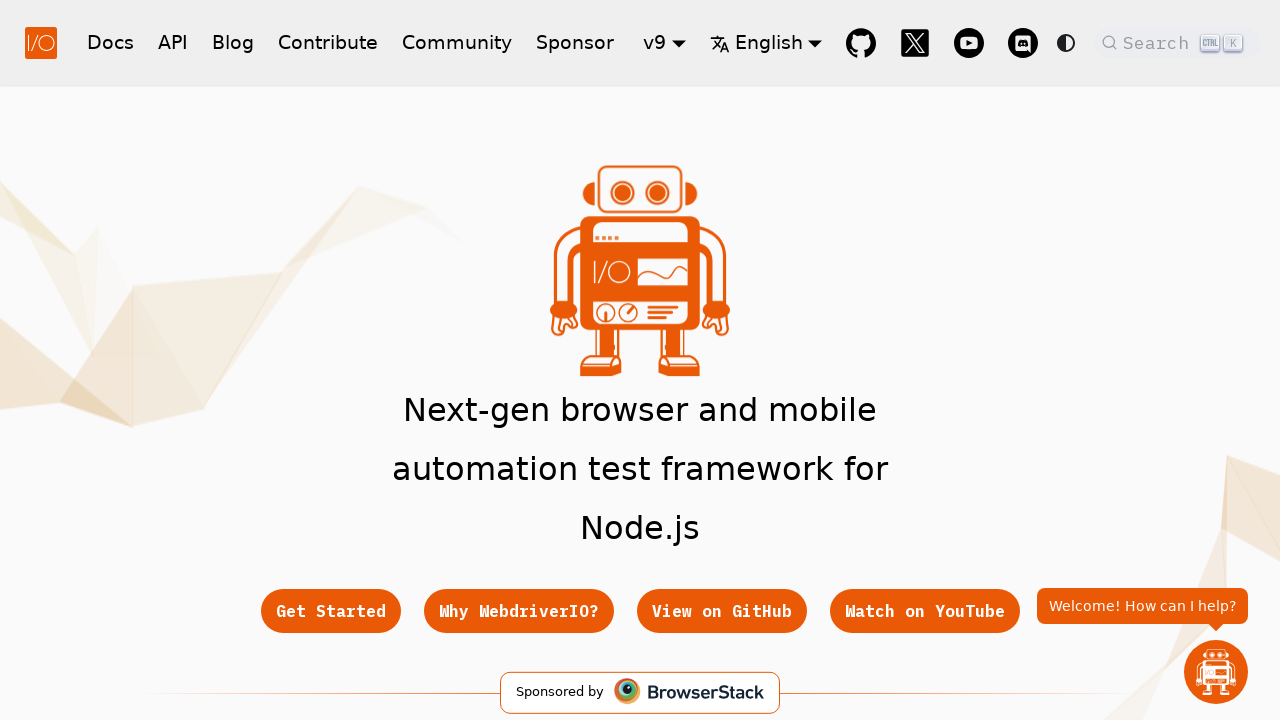

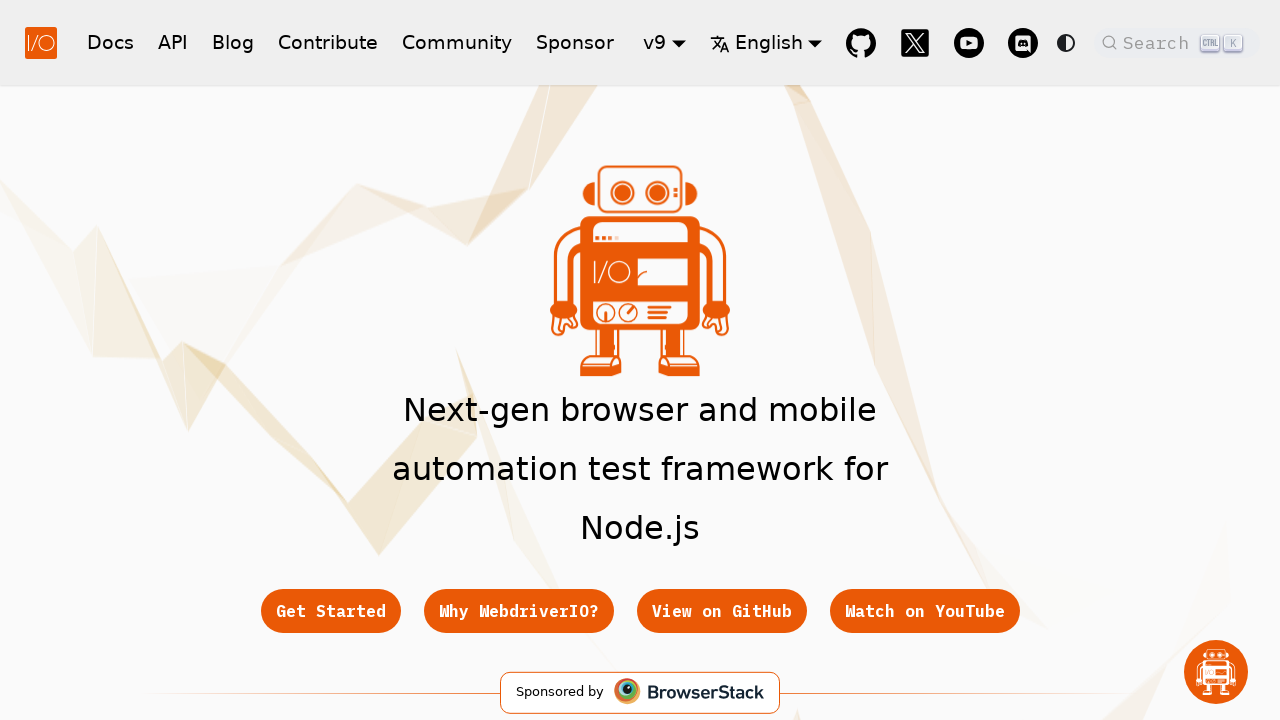